Tests the Playwright documentation site by clicking the "Get started" link and verifying navigation to the intro page.

Starting URL: https://playwright.dev/

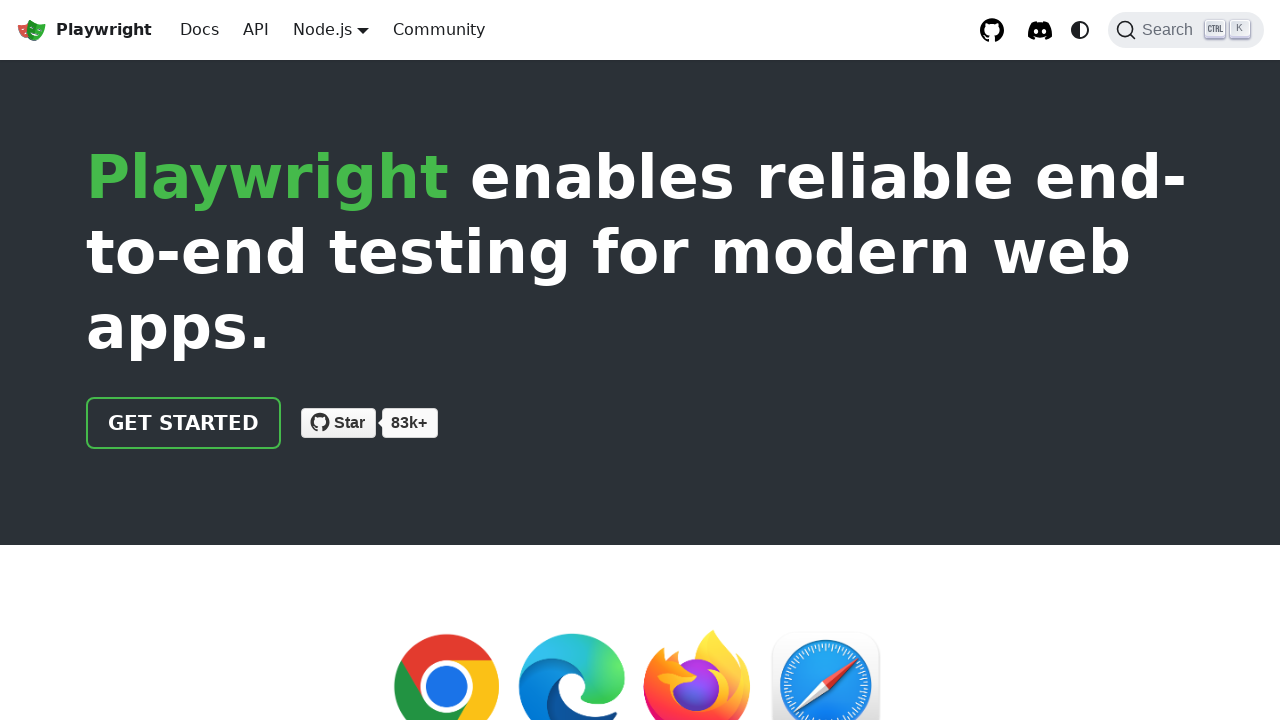

Clicked the 'Get started' link at (184, 423) on internal:role=link[name="Get started"i]
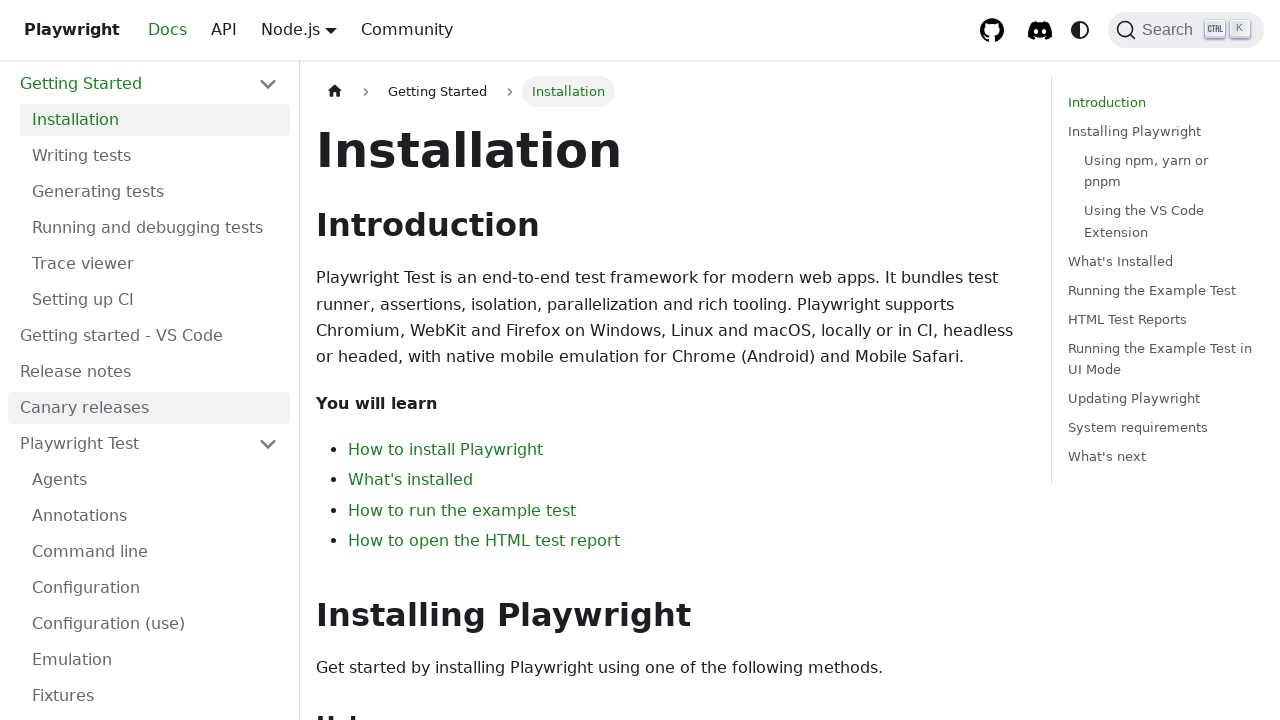

Navigated to intro page - URL contains '/intro'
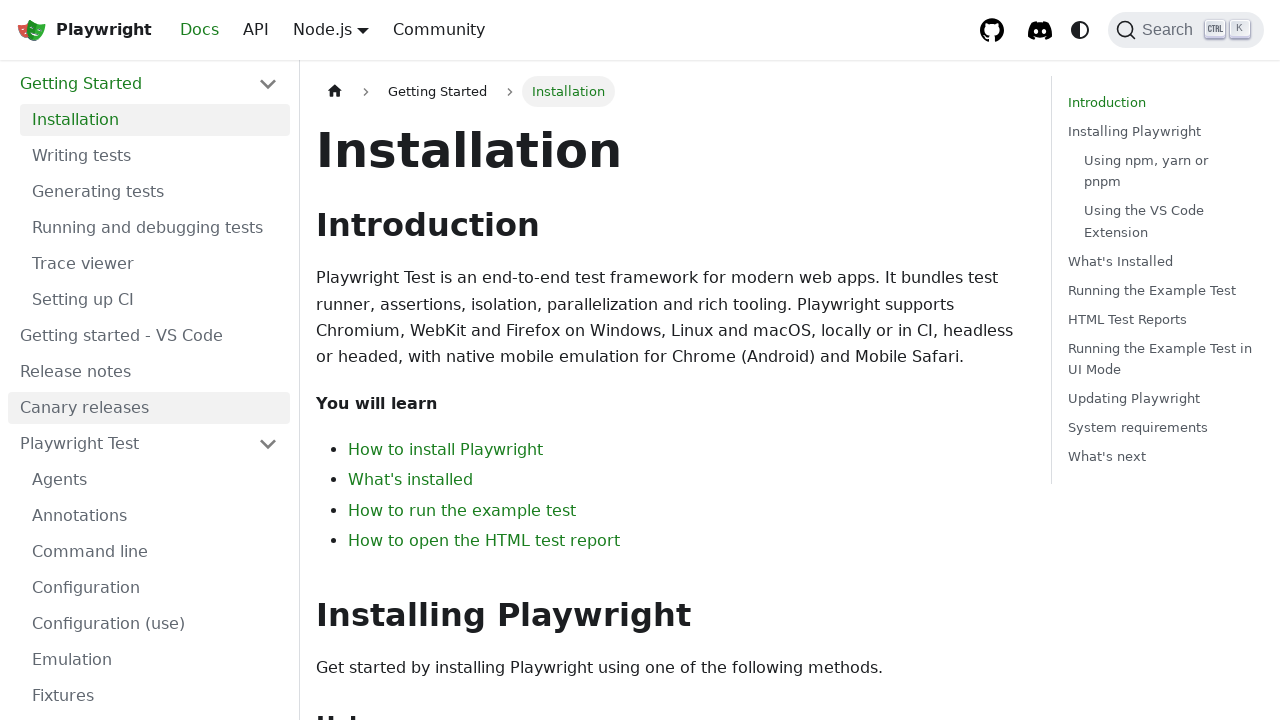

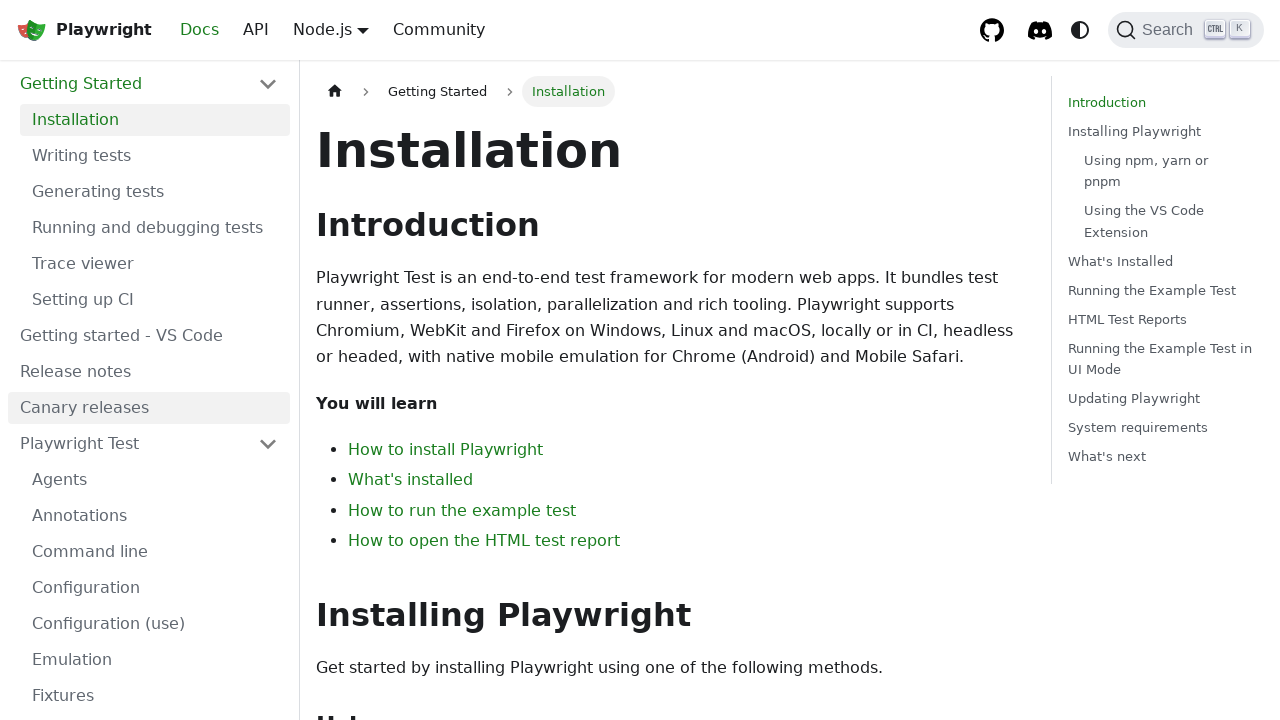